Tests a password generator website by entering a master password and site name, clicking generate, and verifying the generated passwords match expected values for different inputs.

Starting URL: http://angel.net/~nic/passwd.current.html

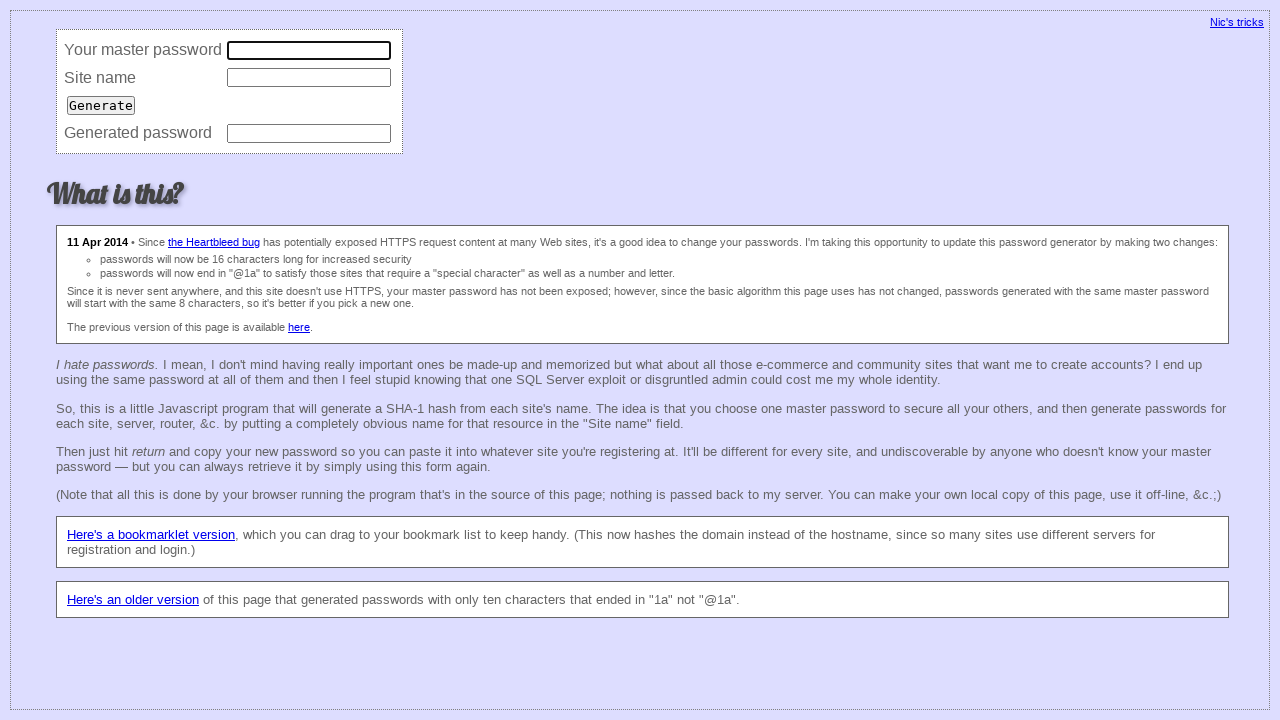

Cleared master password field on input[name='master']
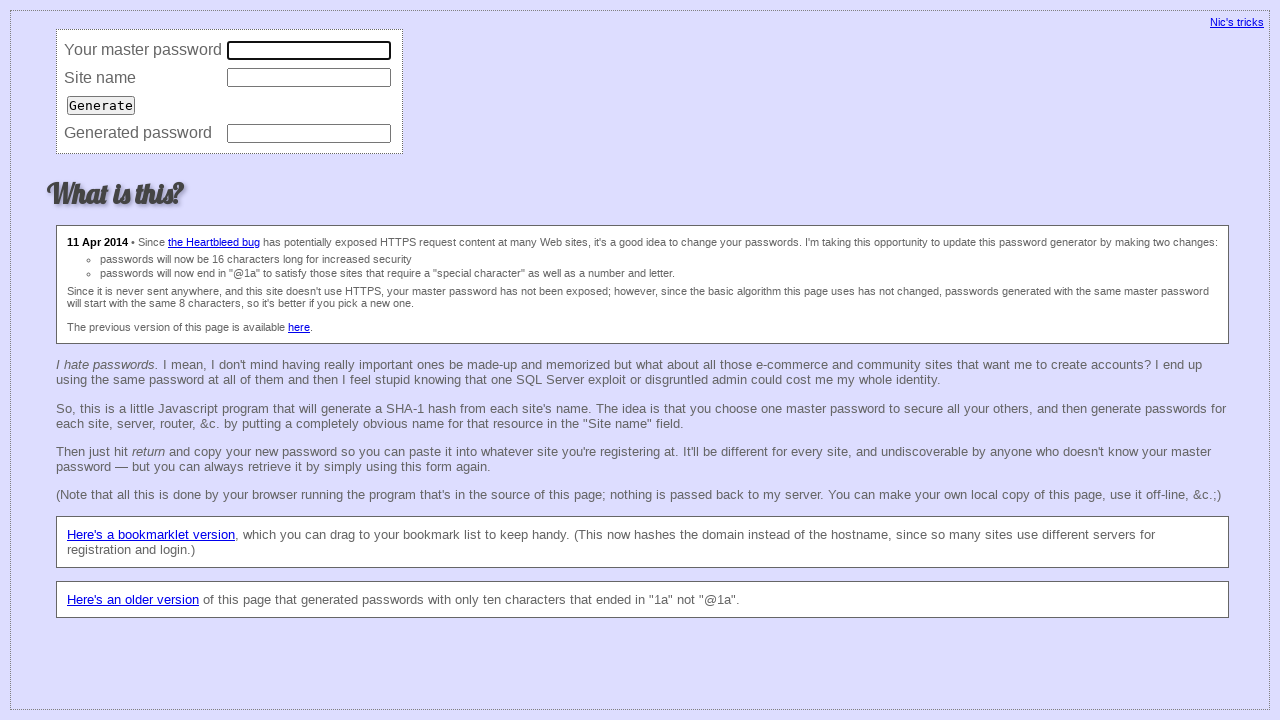

Filled master password field with '12345678' on input[name='master']
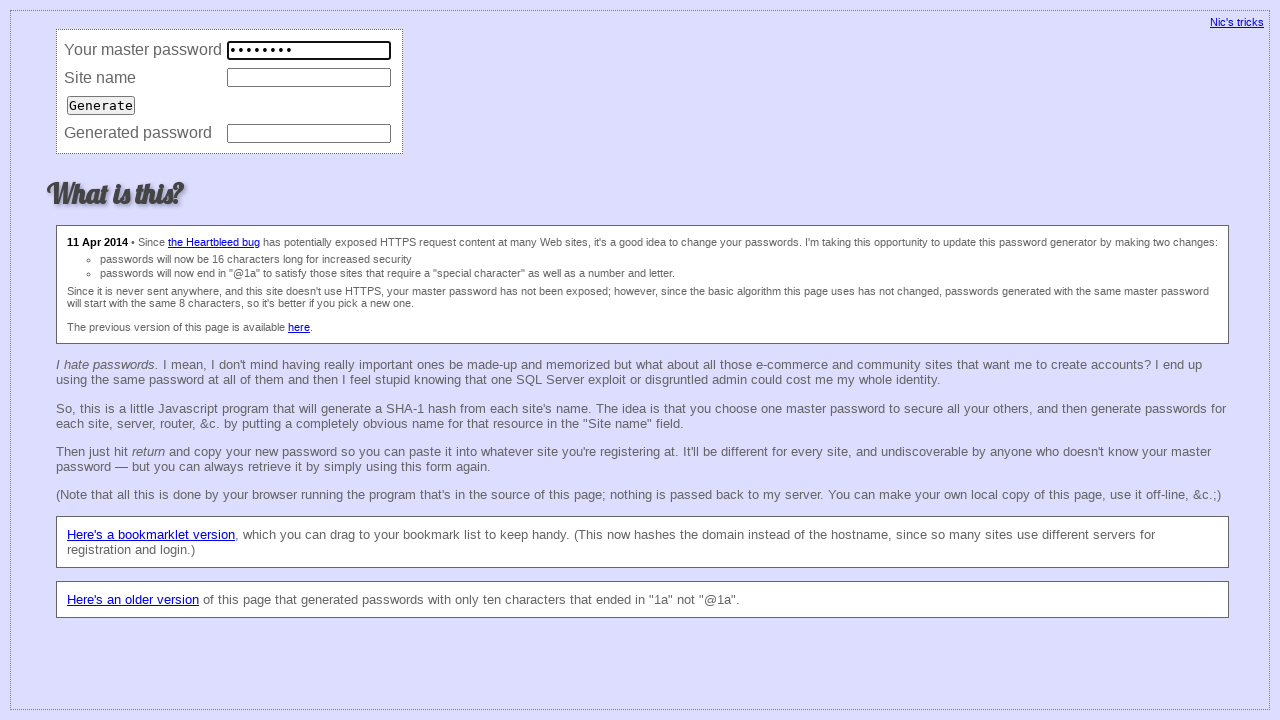

Cleared site name field on input[name='site']
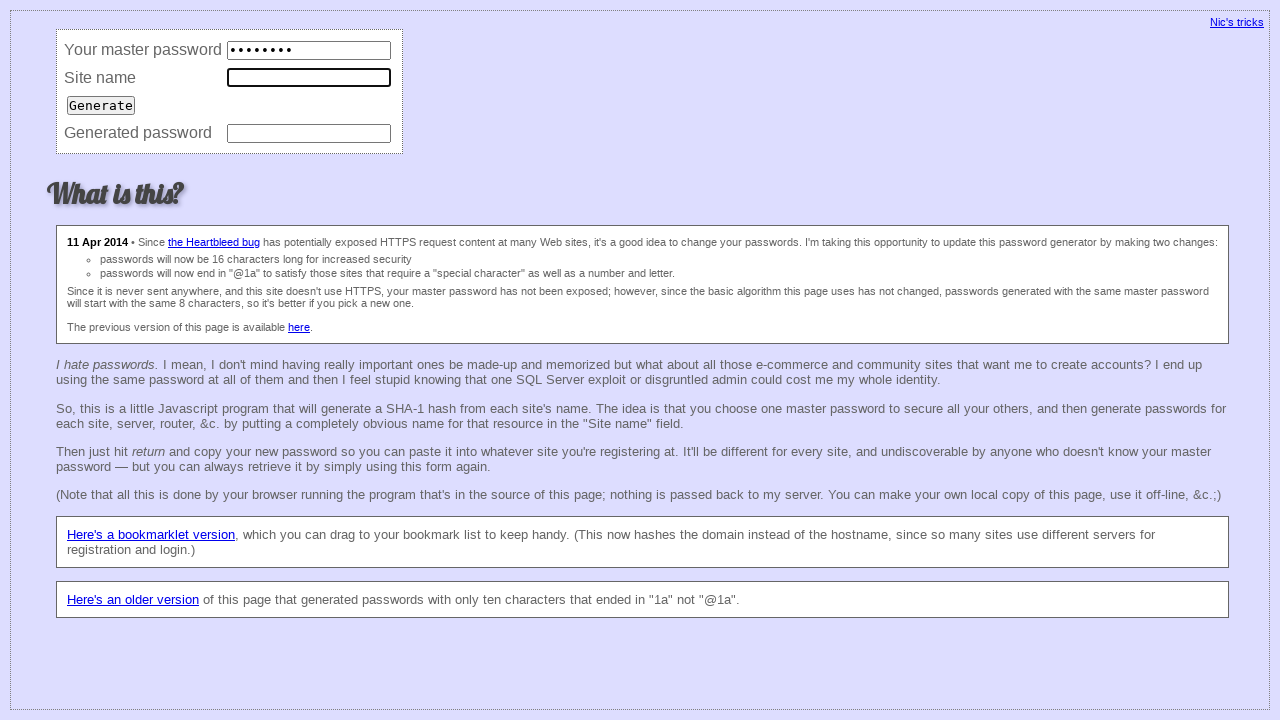

Filled site name field with 'gmail.com' on input[name='site']
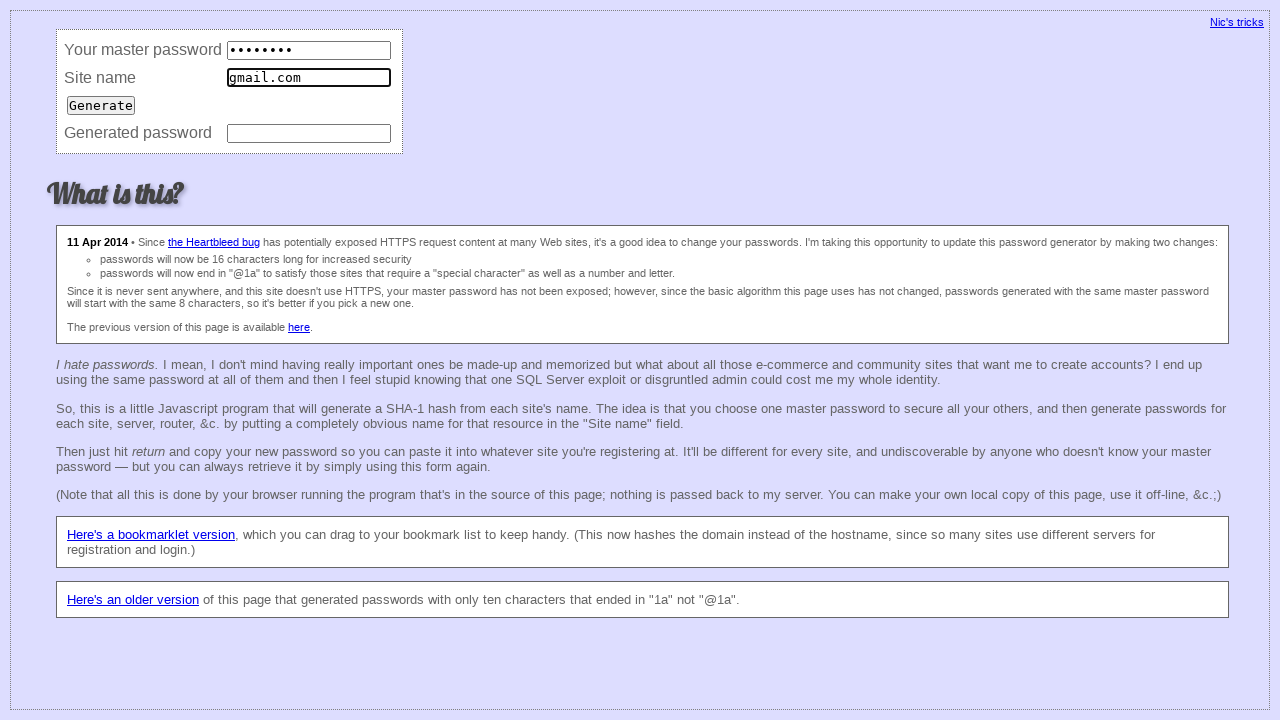

Clicked generate button to generate password for gmail.com at (101, 105) on input >> nth=2
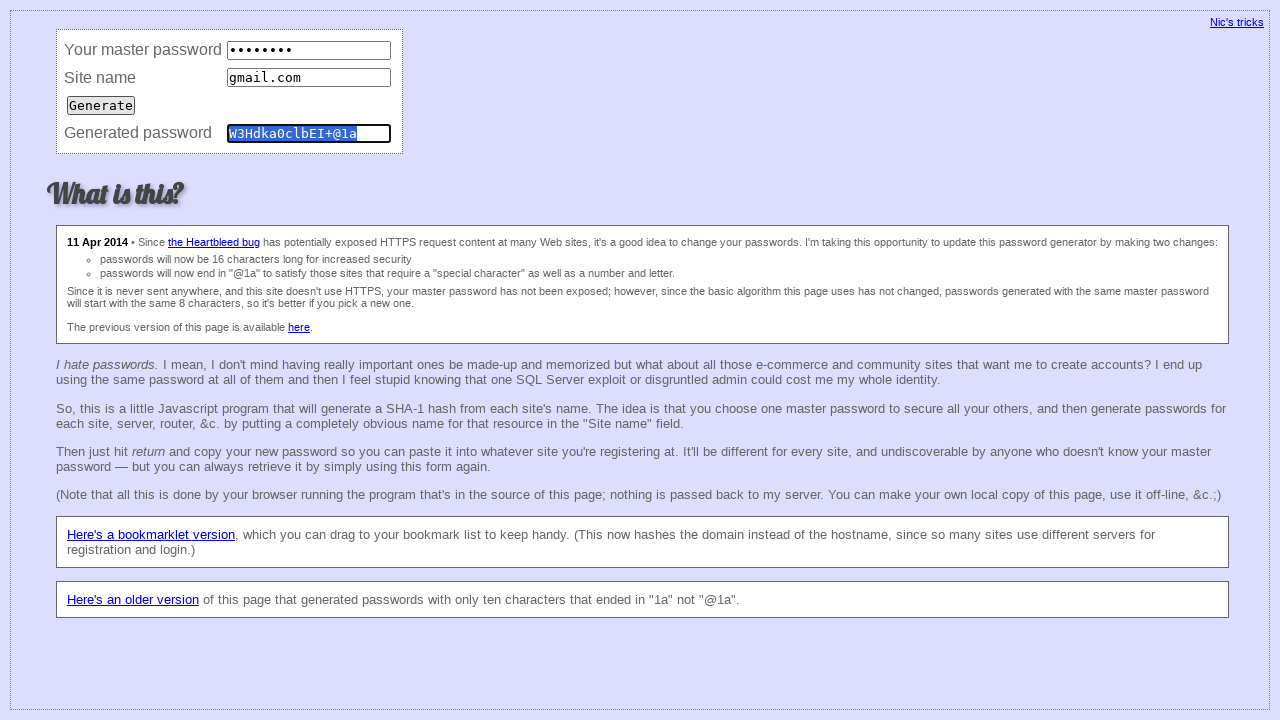

Waited for password to be generated
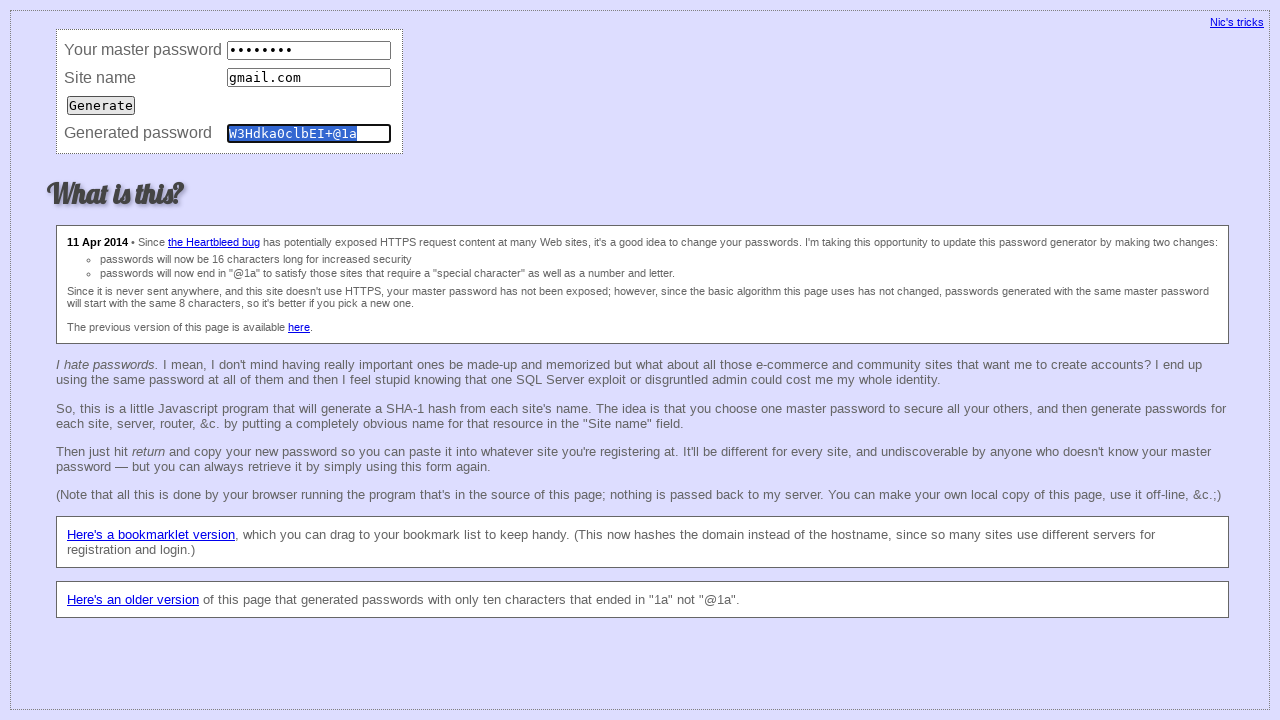

Verified password field is visible
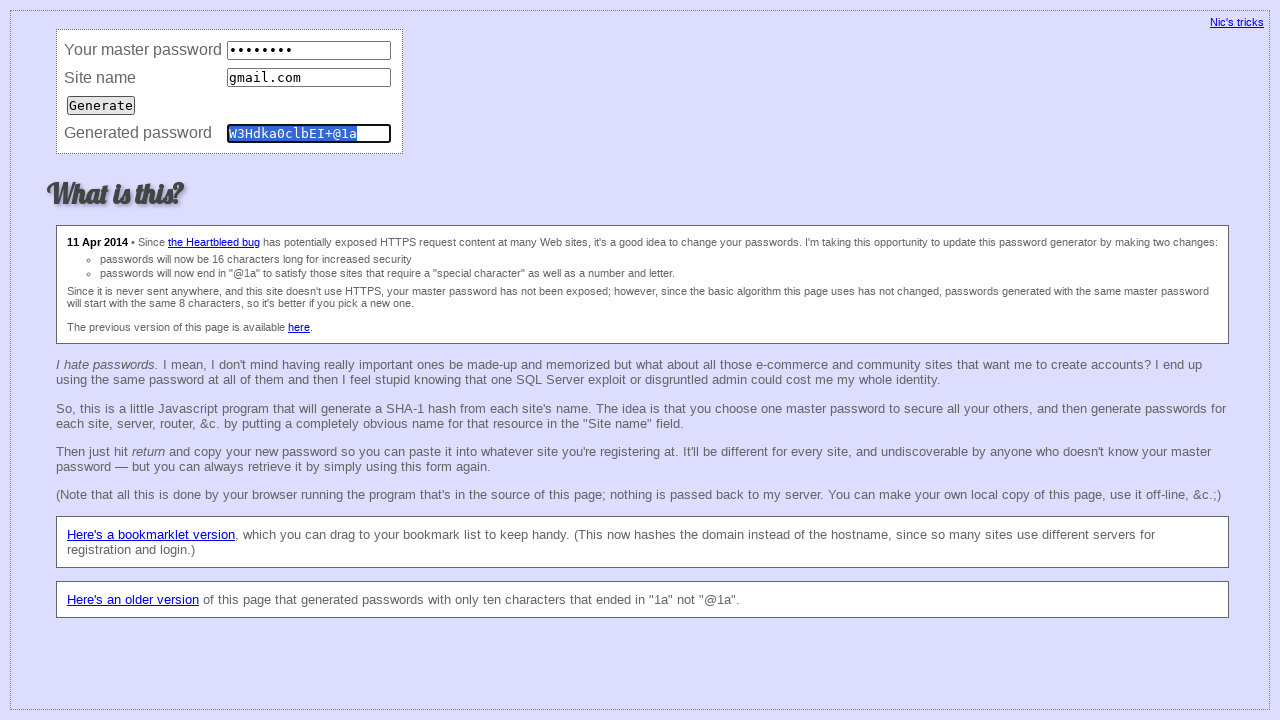

Cleared site name field for second generation attempt on input[name='site']
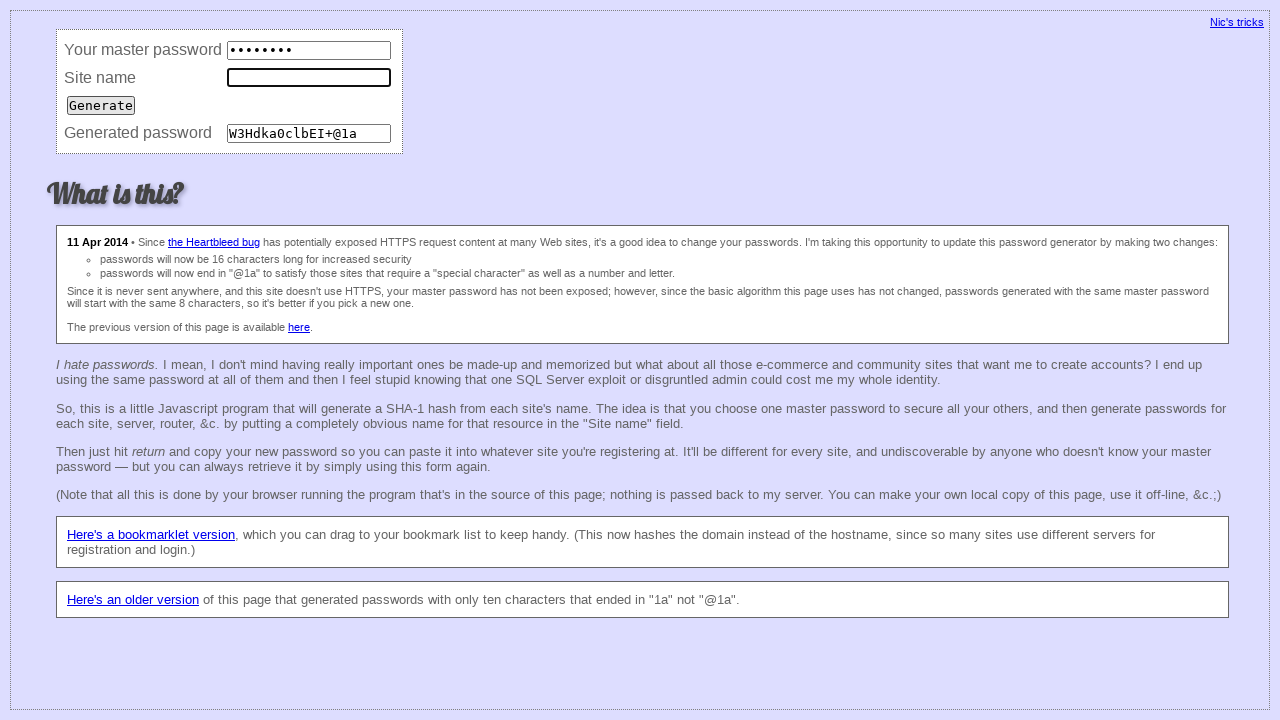

Clicked generate button with empty site name at (101, 105) on input >> nth=2
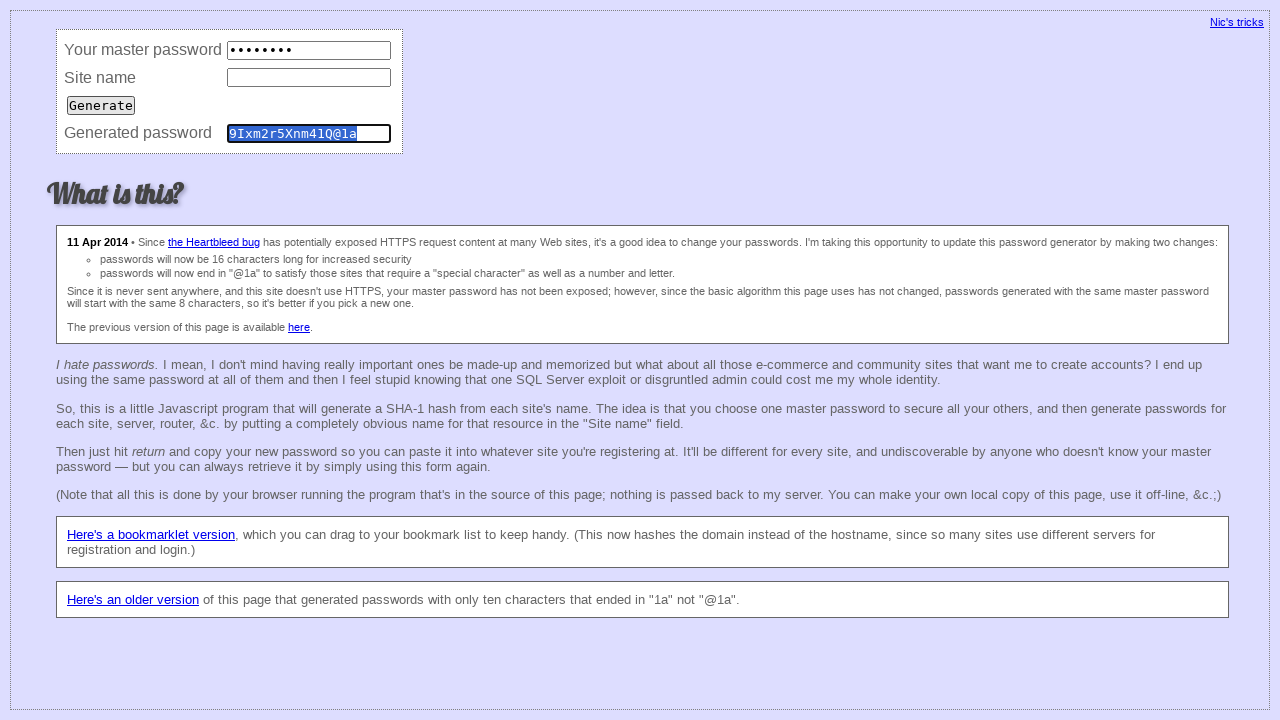

Waited for new password to be generated with empty site
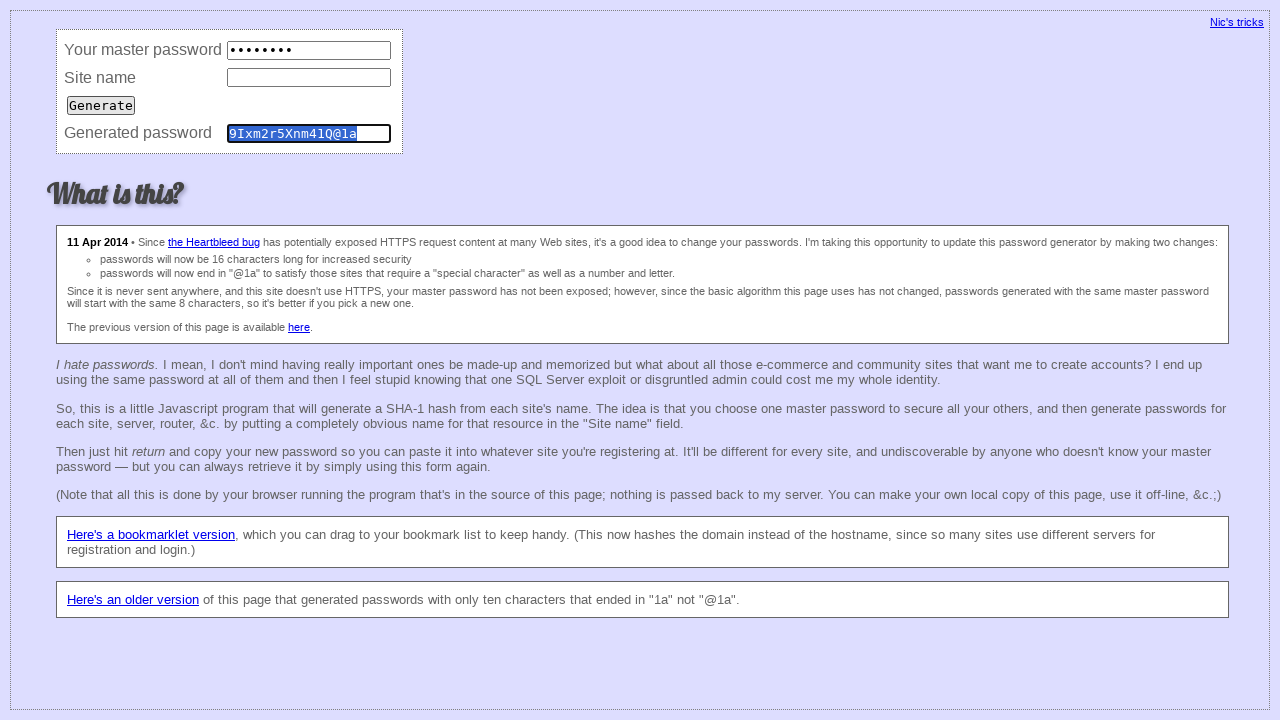

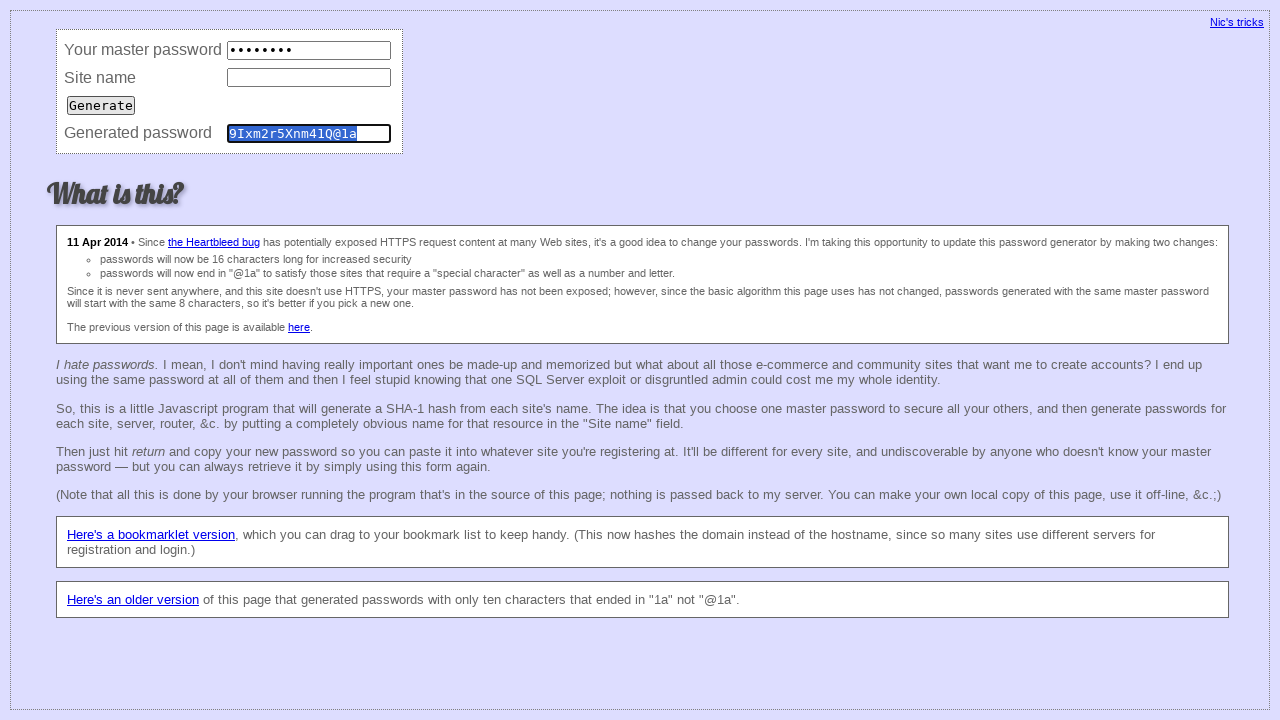